Tests clicking a button that has a dynamically generated ID on the UI Testing Playground's Dynamic ID page. This demonstrates handling elements without stable identifiers.

Starting URL: http://www.uitestingplayground.com/dynamicid

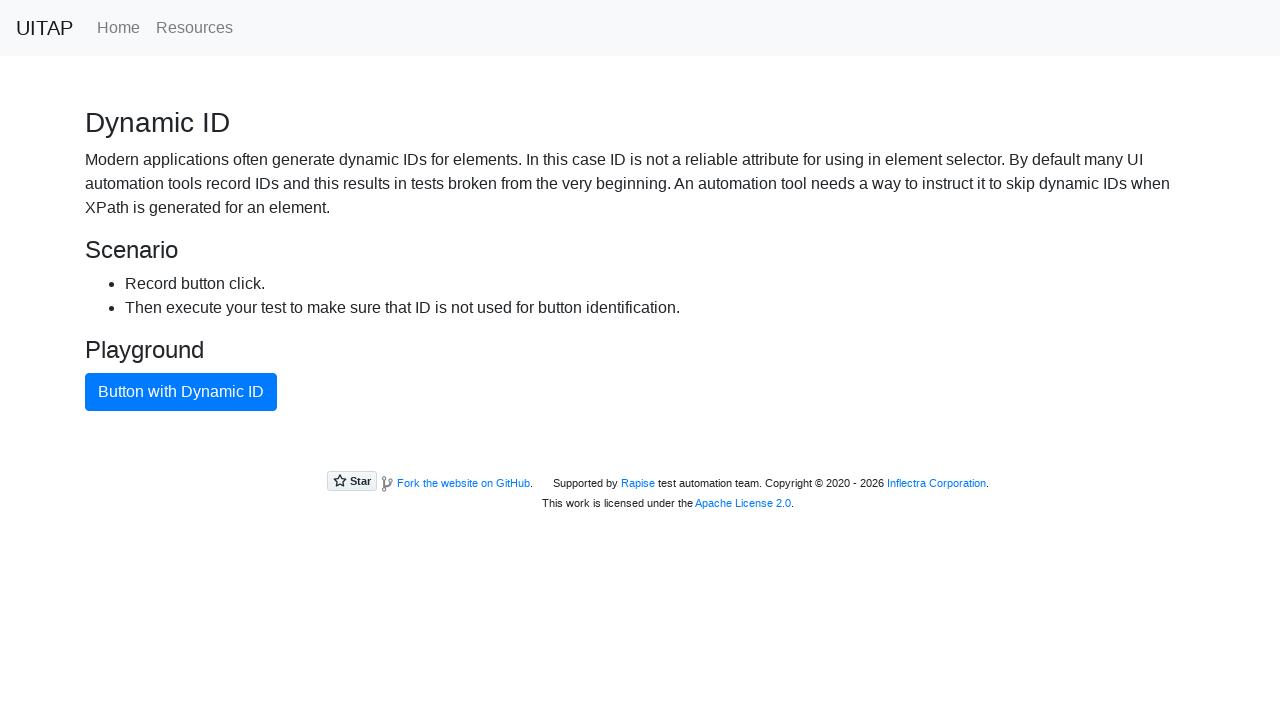

Navigated to Dynamic ID page
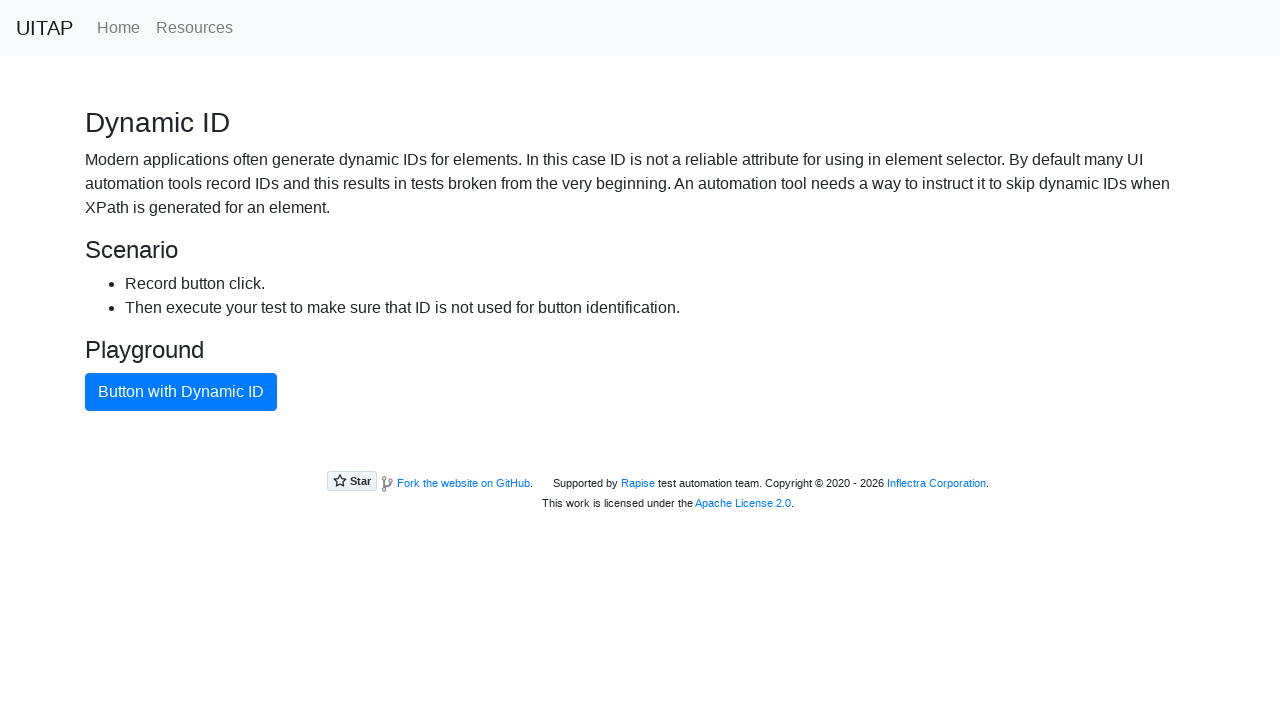

Clicked button with dynamic ID by text content at (181, 392) on button:has-text('Button with Dynamic ID')
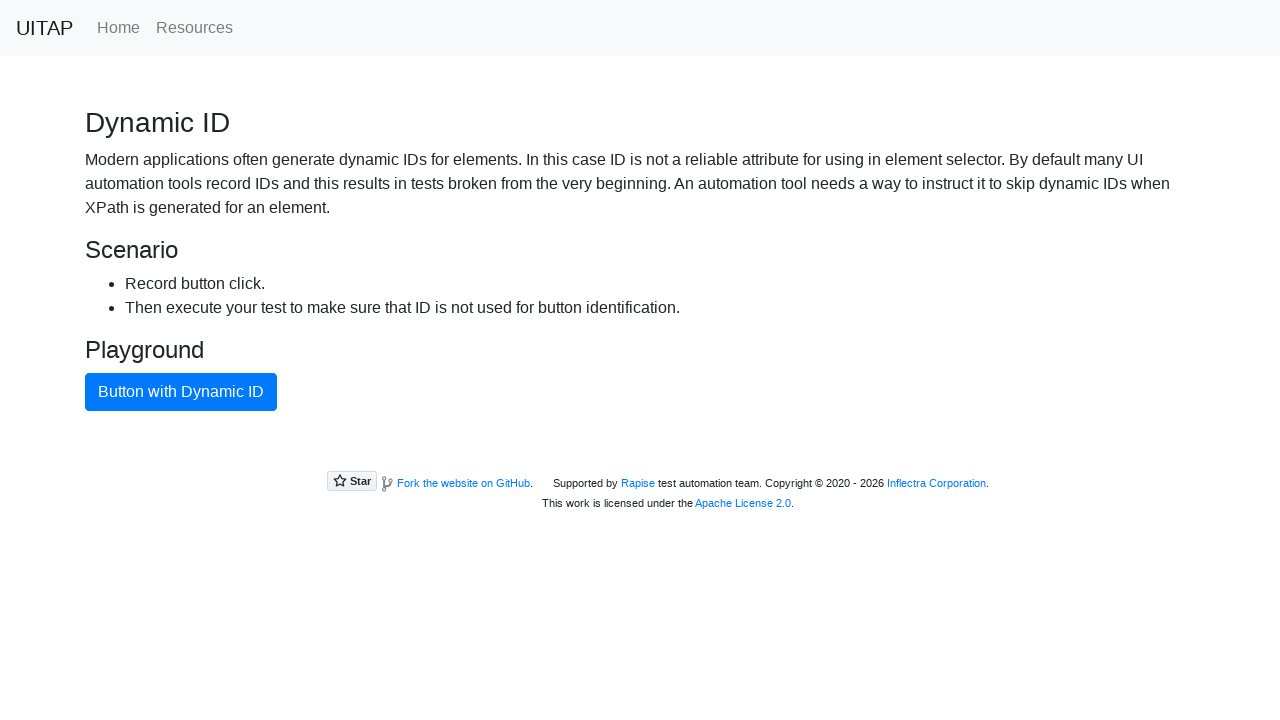

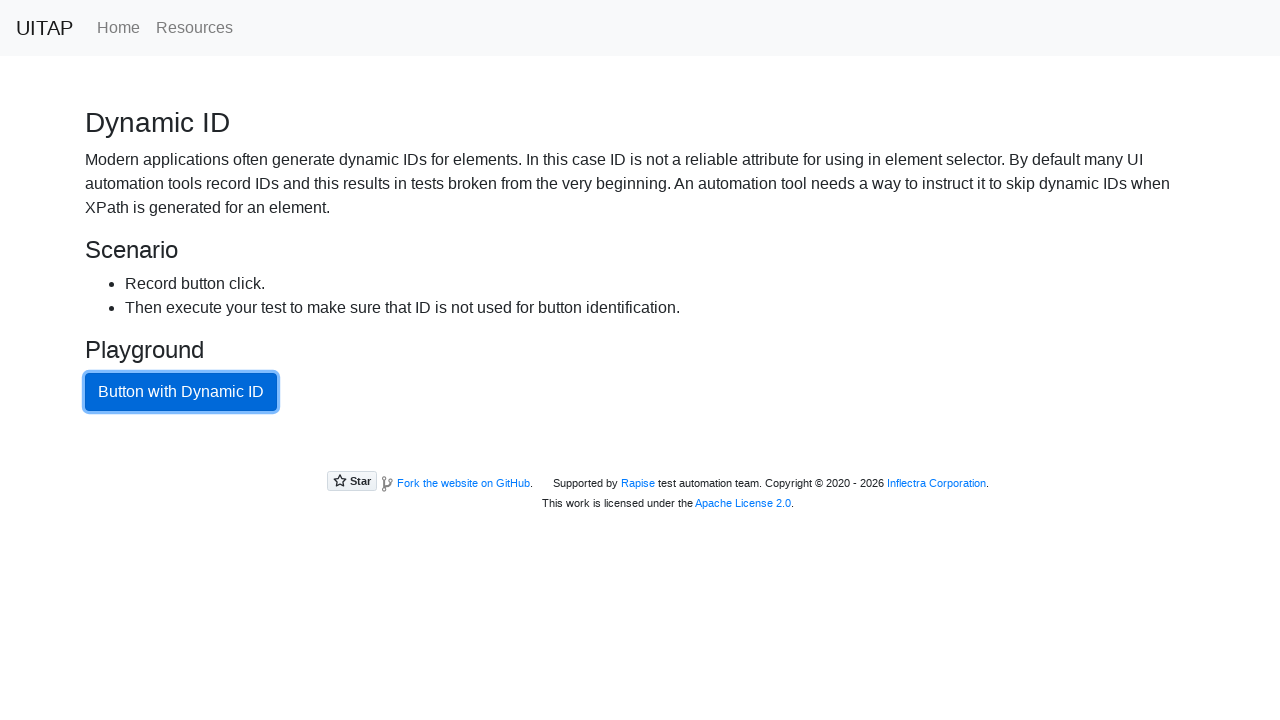